Tests a practice registration form by filling in personal details (name, email, gender, phone, date of birth), selecting subjects and hobbies, entering address, selecting state/city dropdowns, and verifying the submitted data appears correctly in a confirmation table.

Starting URL: https://demoqa.com/automation-practice-form

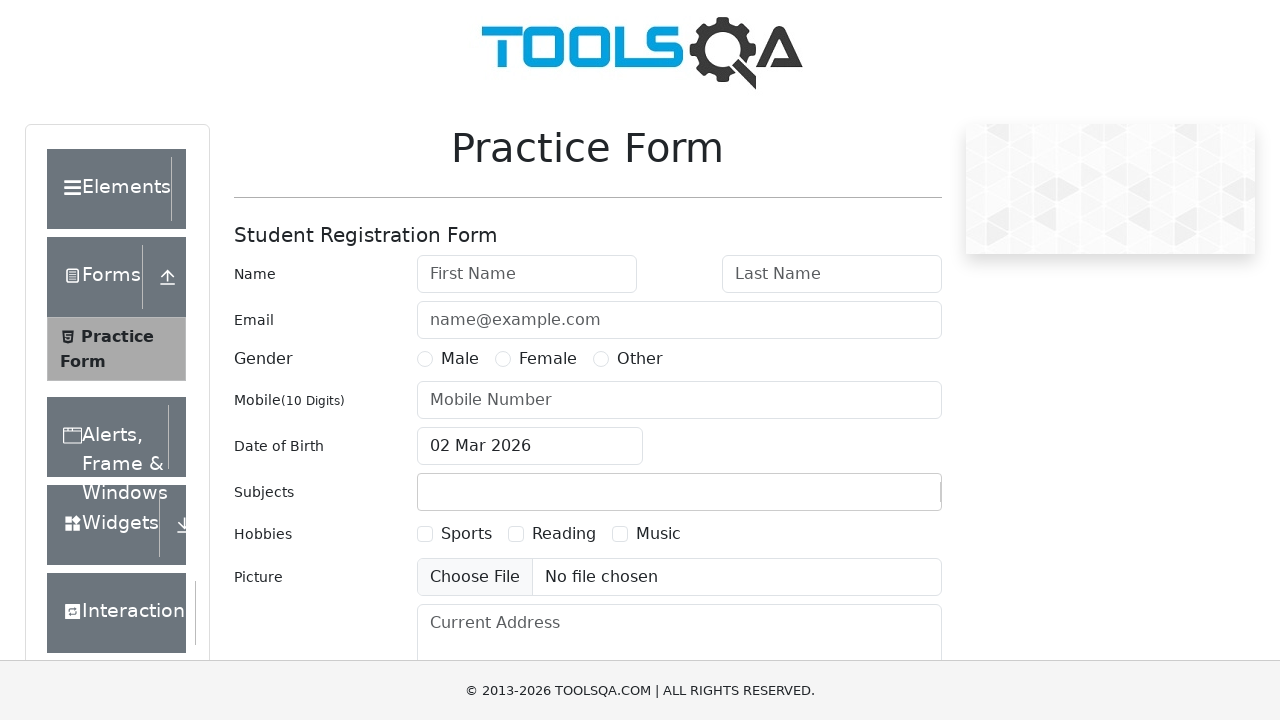

Filled first name field with 'Max' on #firstName
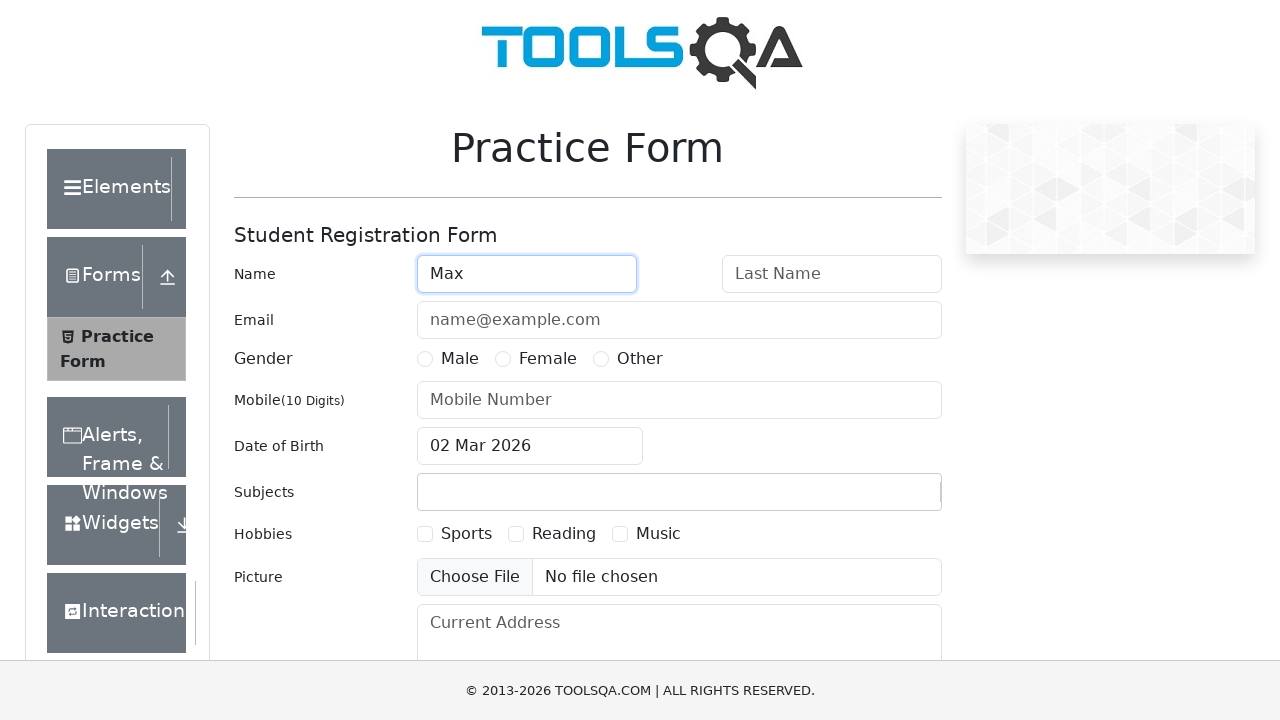

Filled last name field with 'Payne' on #lastName
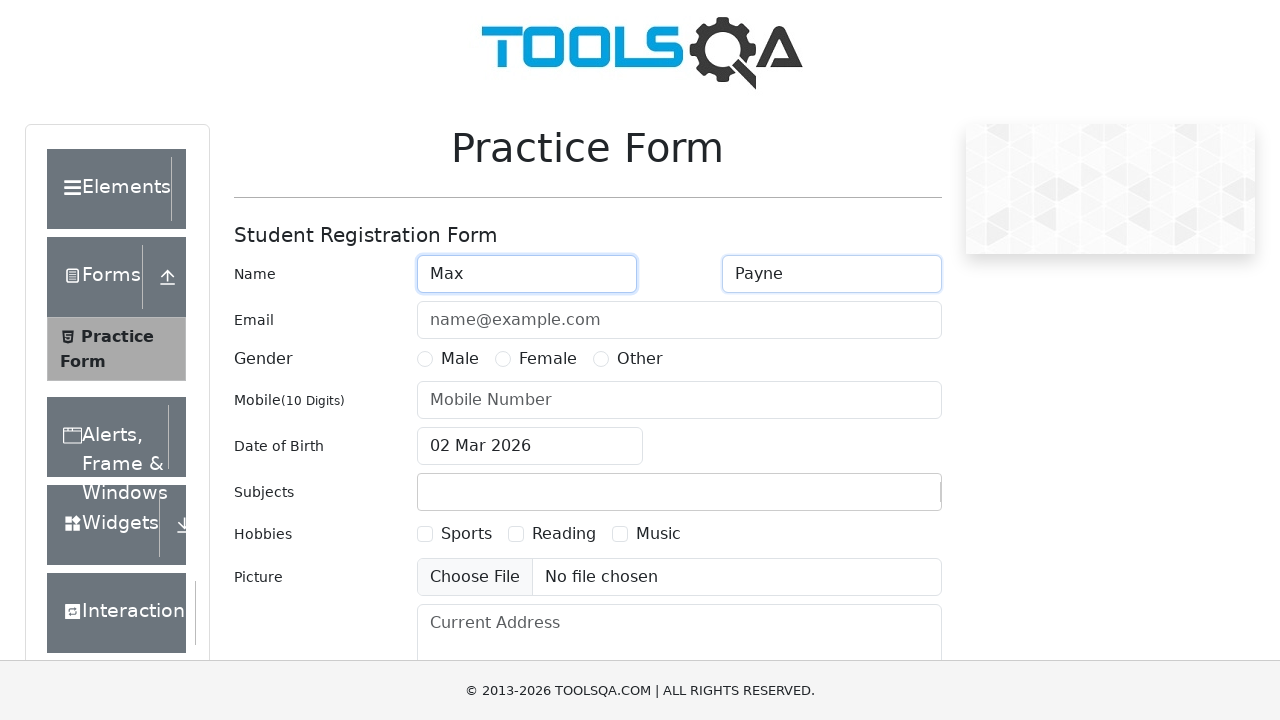

Filled email field with 'maxpayne@gmail.com' on #userEmail
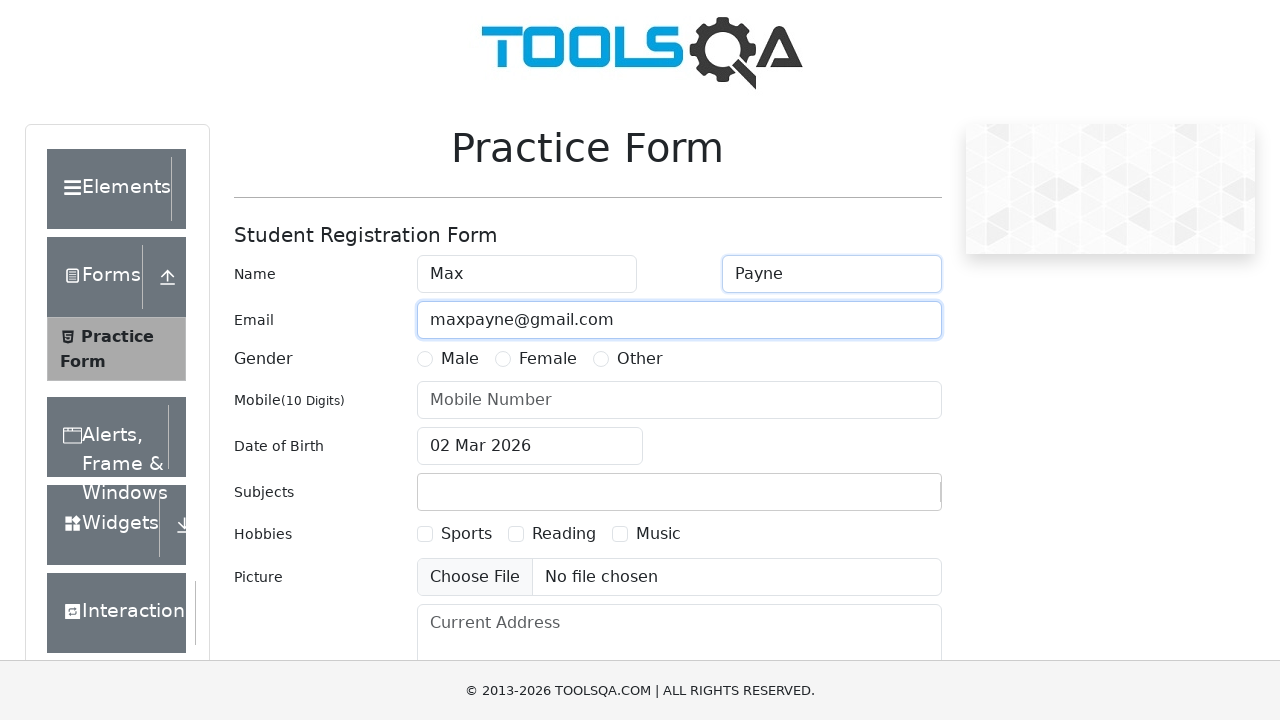

Selected gender option 'Male' at (460, 359) on label[for='gender-radio-1']
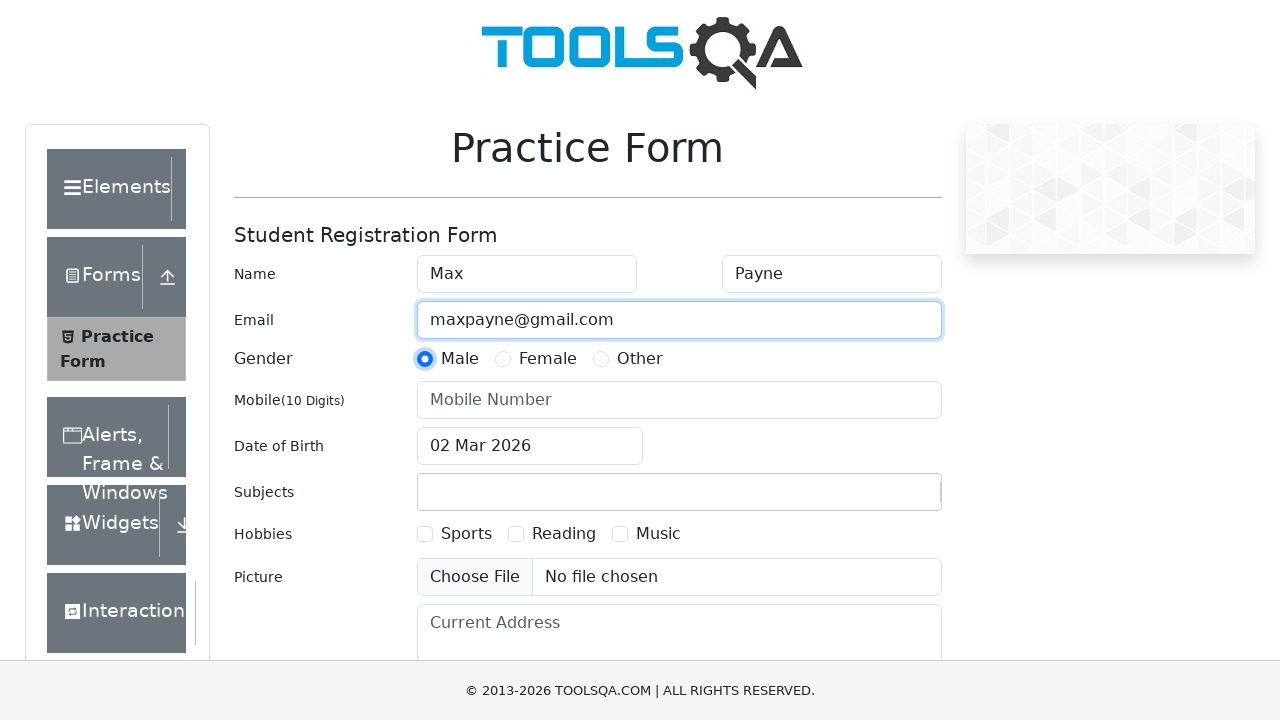

Filled phone number field with '8917000000' on #userNumber
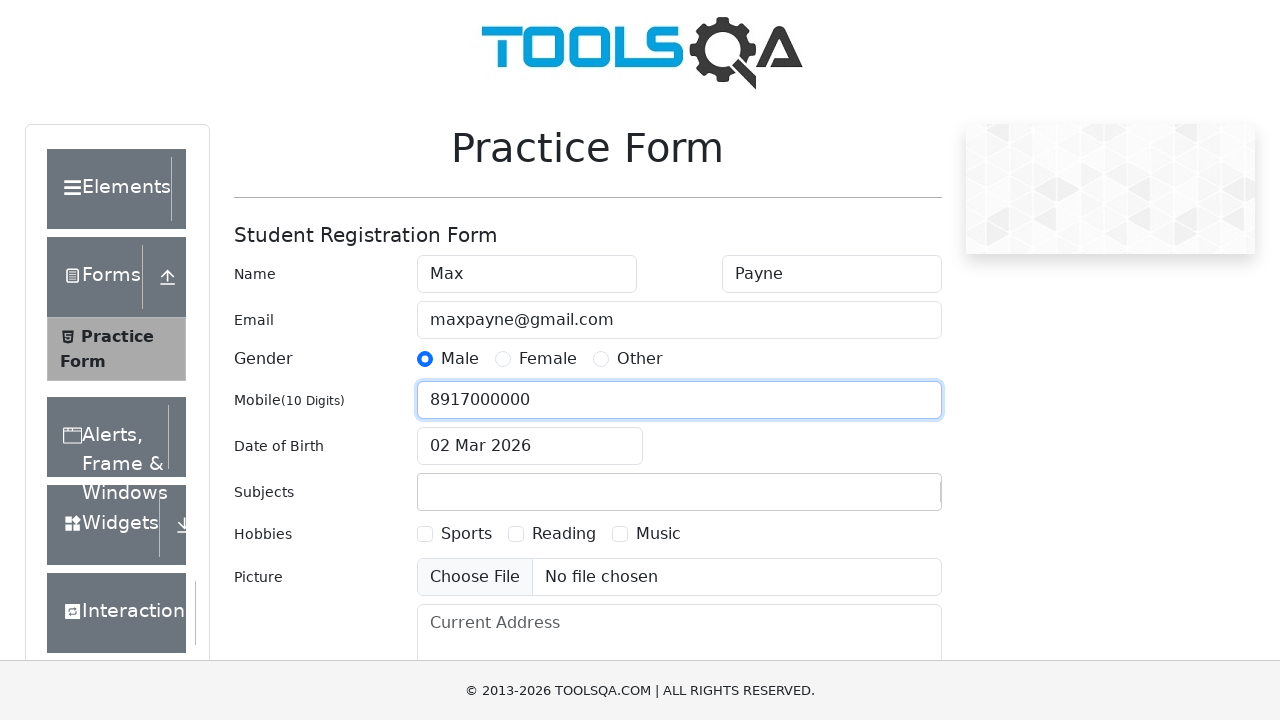

Clicked date of birth input to open date picker at (530, 446) on #dateOfBirthInput
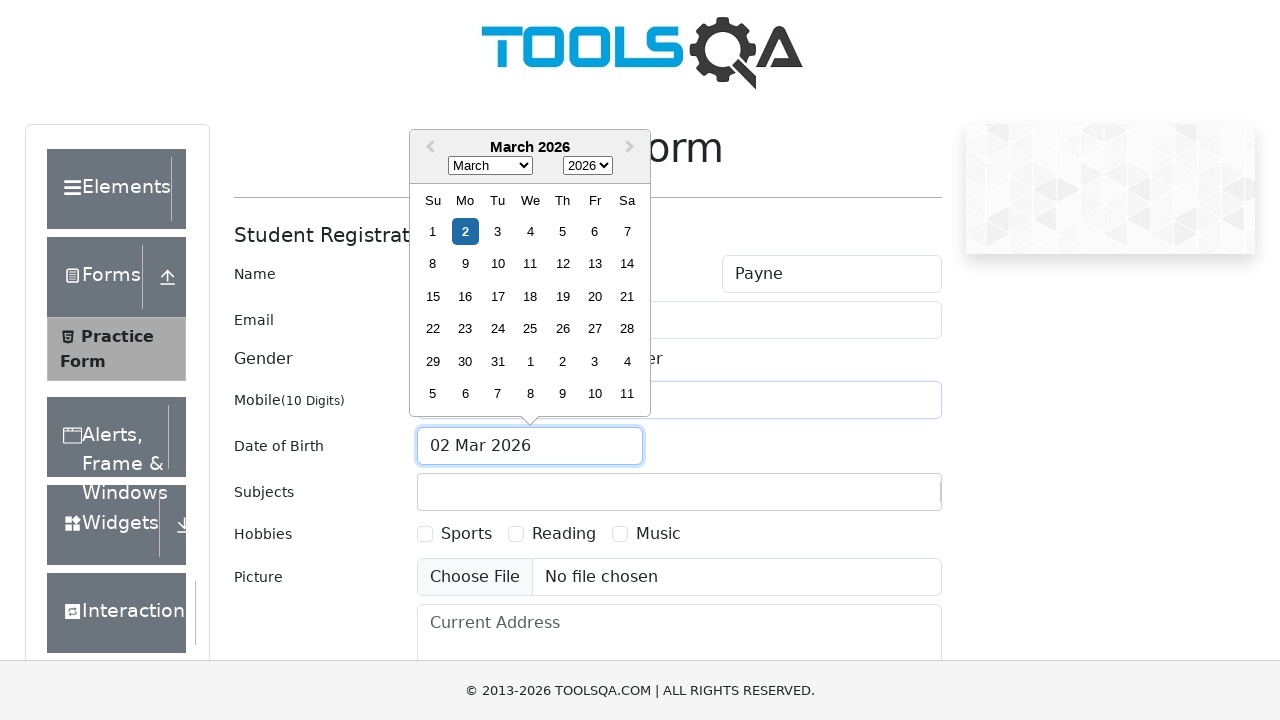

Selected year '1999' from date picker on .react-datepicker__year-select
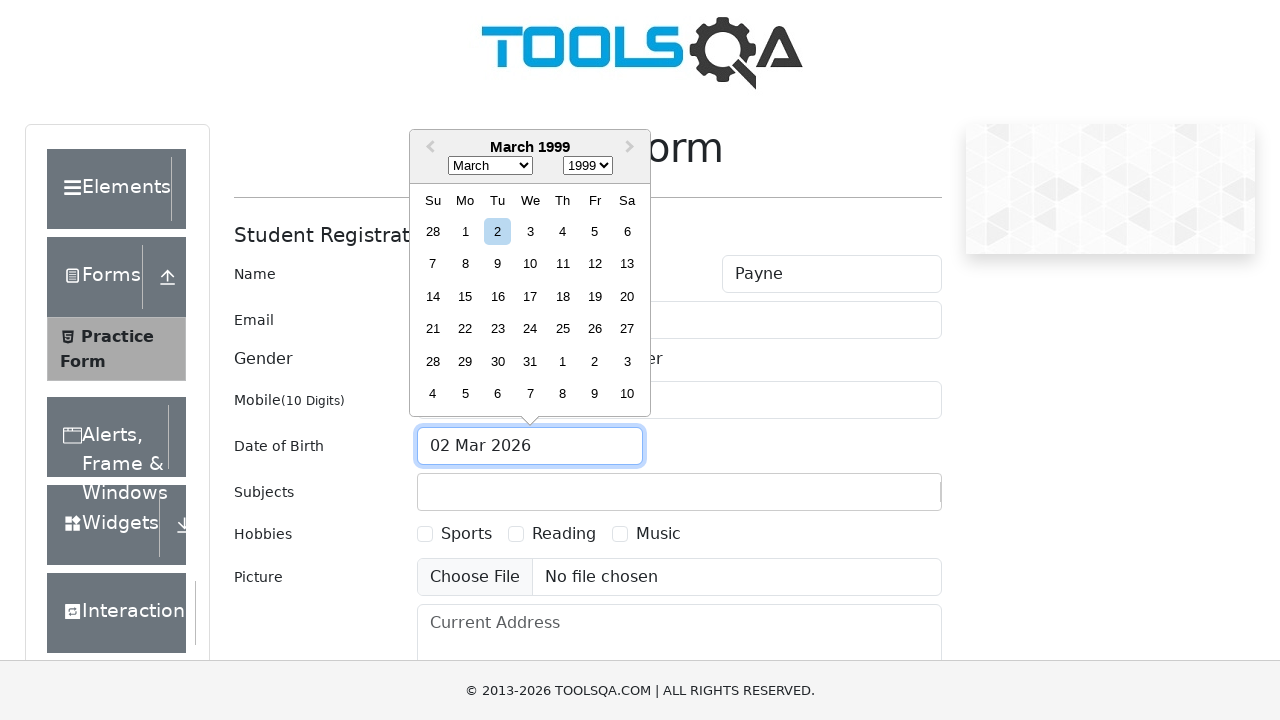

Selected month 'October' from date picker on .react-datepicker__month-select
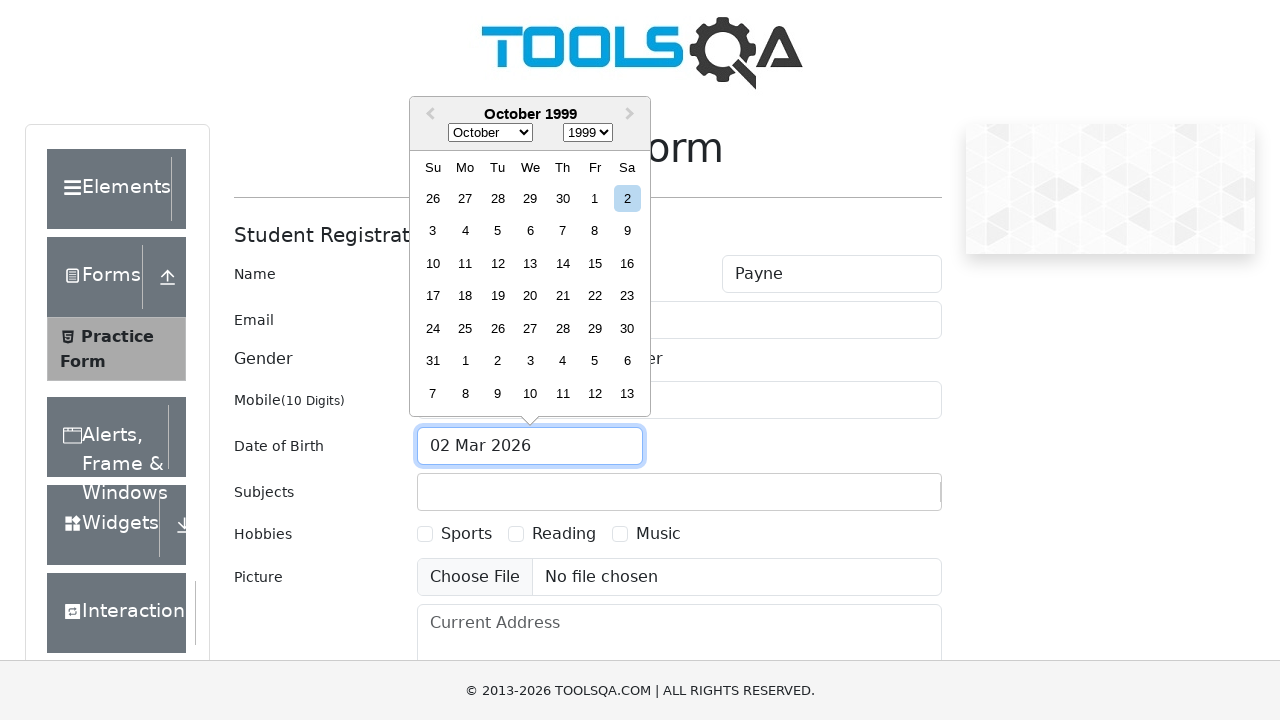

Selected day '8' from date picker at (595, 231) on .react-datepicker__day--008
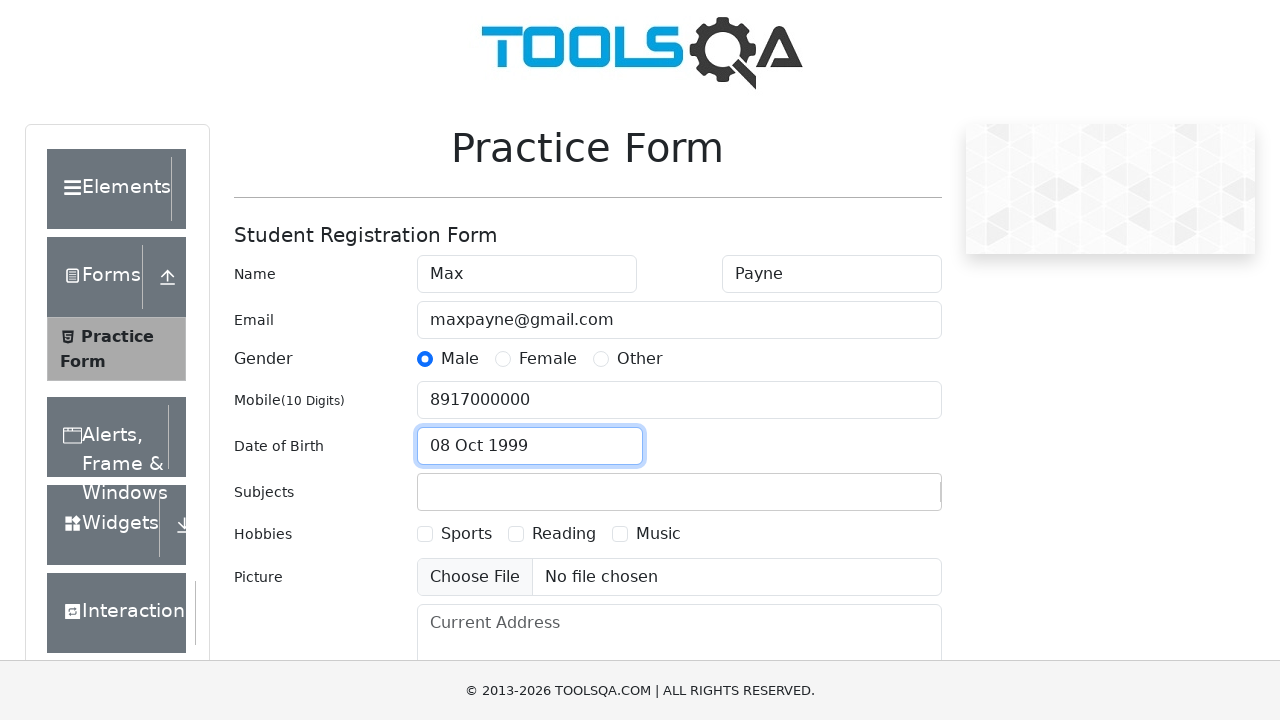

Filled subjects input field with 'Maths' on #subjectsInput
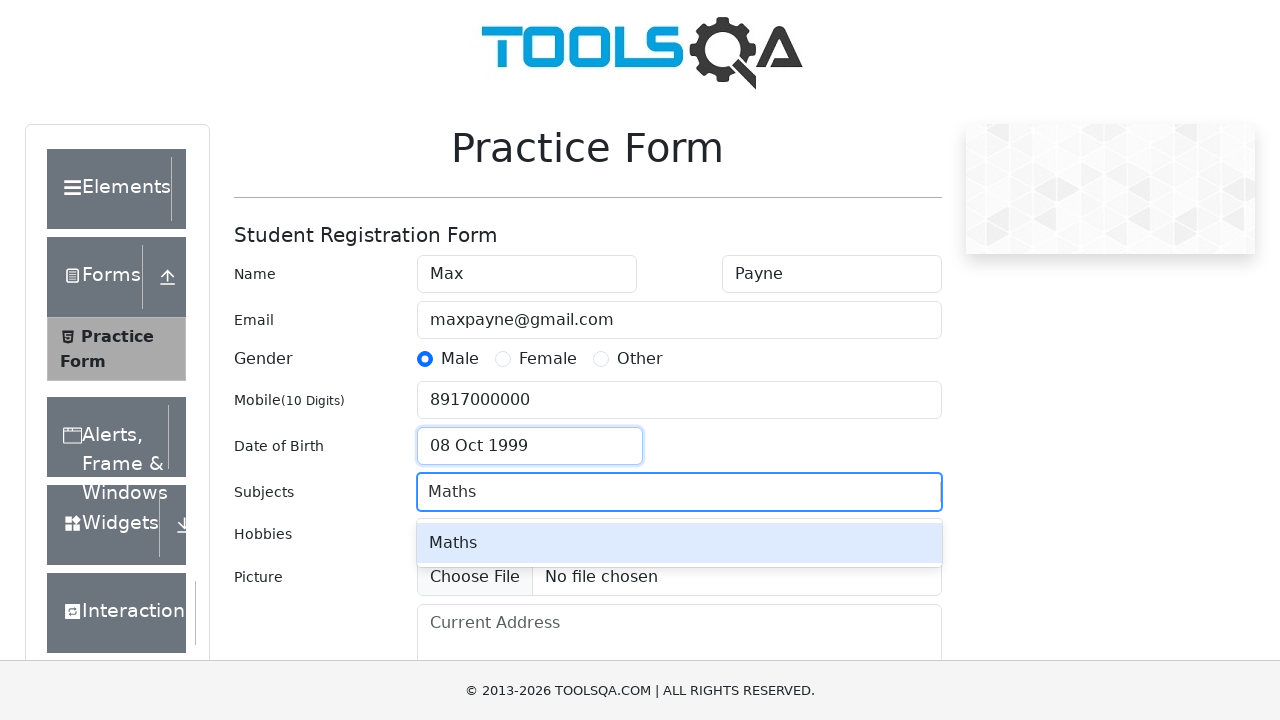

Pressed Enter to add 'Maths' subject on #subjectsInput
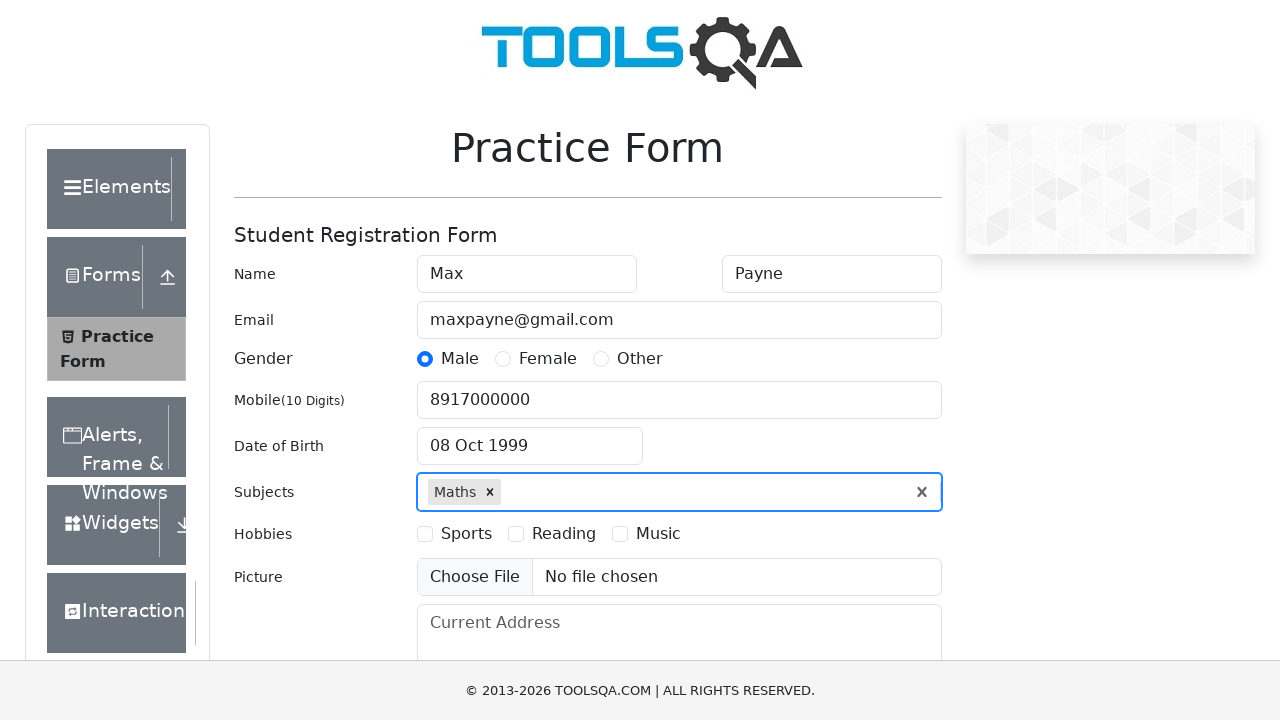

Selected hobby 'Sports' at (466, 534) on label[for='hobbies-checkbox-1']
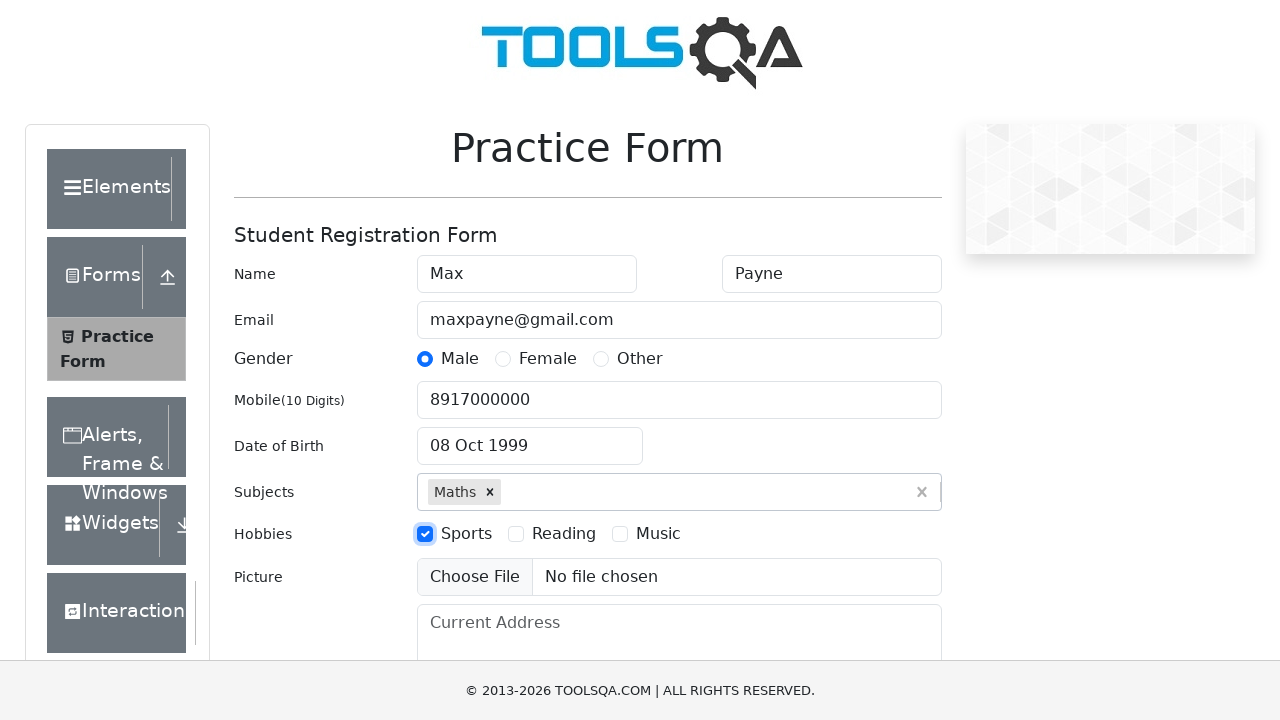

Filled current address field with 'г. Москва, ул. Тихомирная, д.1, кв 67' on #currentAddress
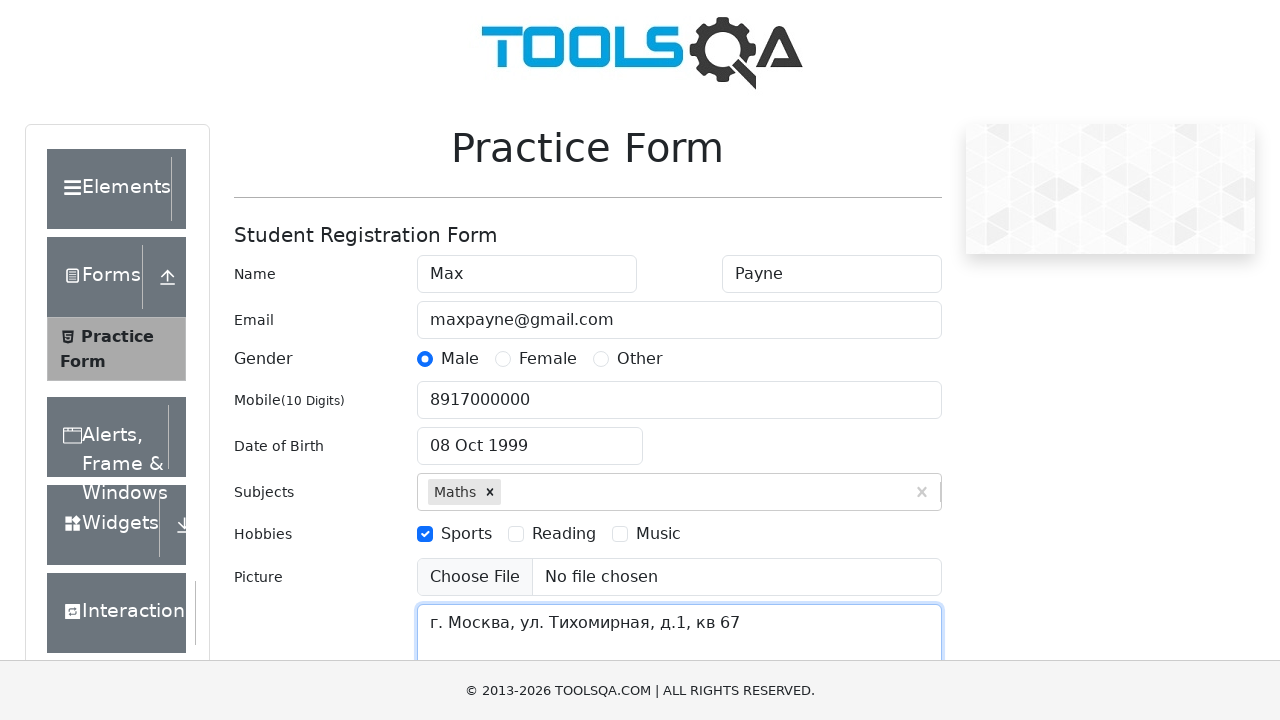

Filled state selection input with 'NCR' on #react-select-3-input
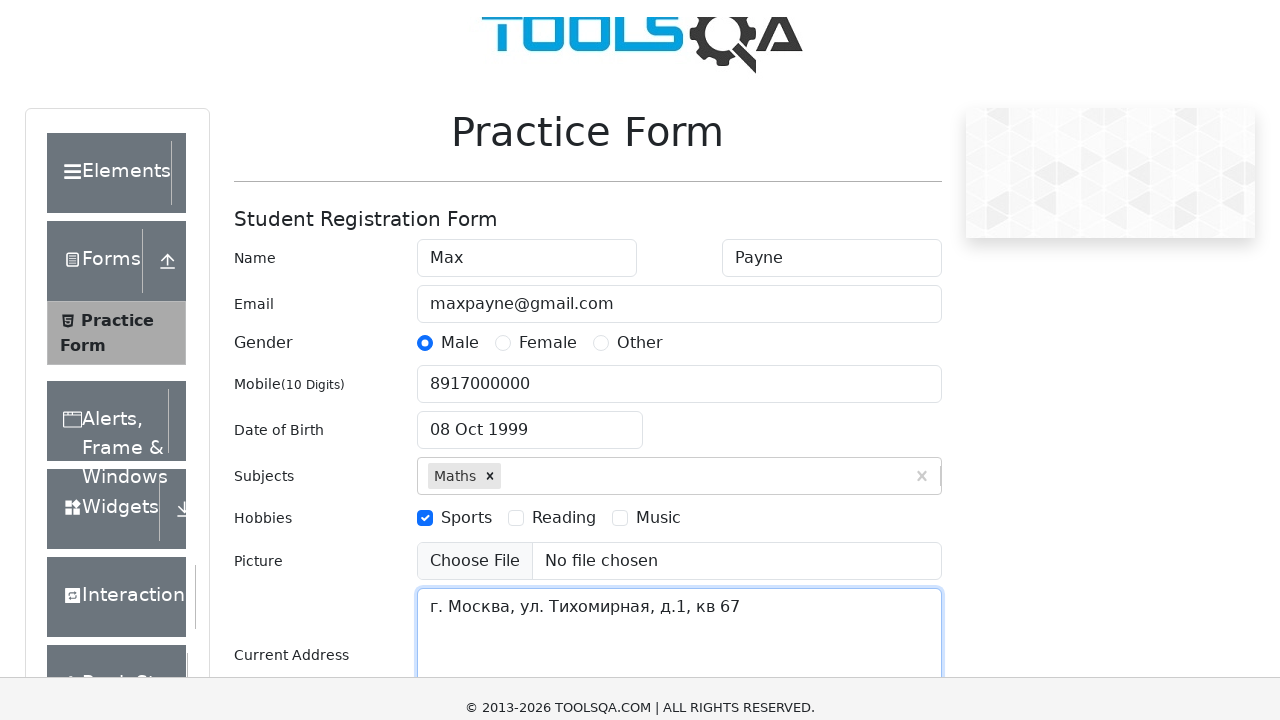

Pressed Enter to confirm state selection 'NCR' on #react-select-3-input
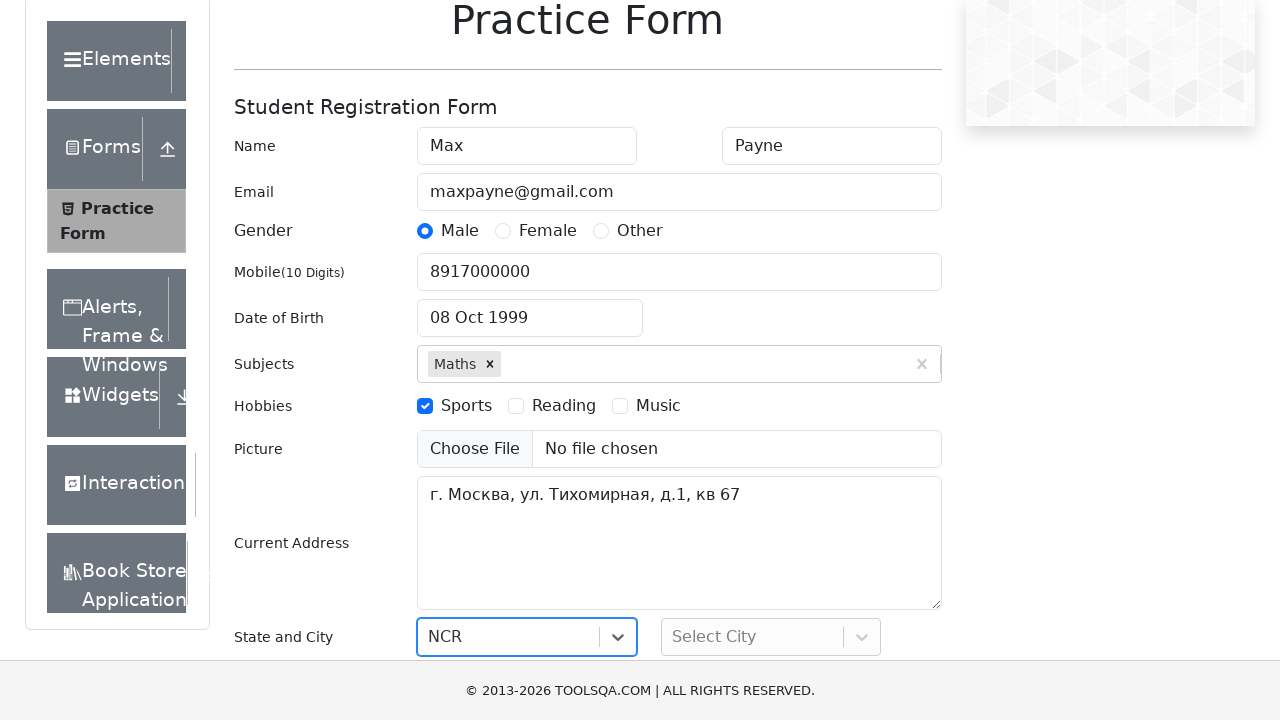

Filled city selection input with 'Delhi' on #react-select-4-input
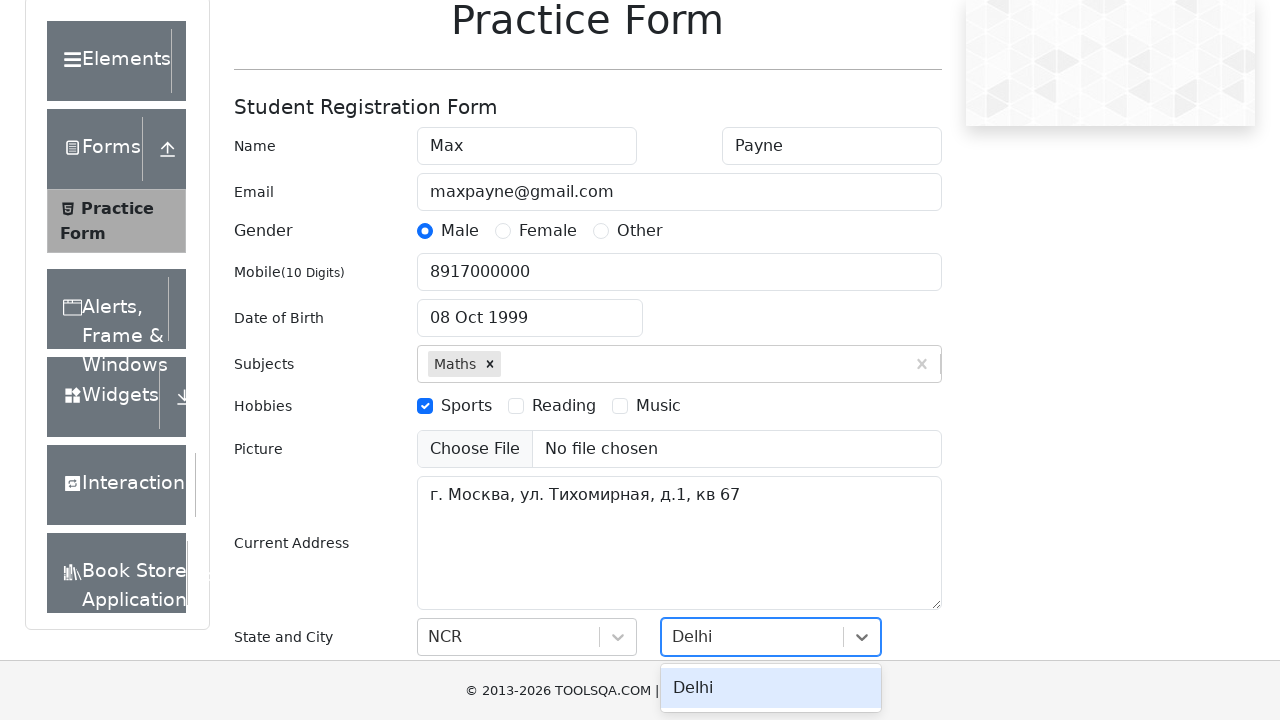

Pressed Enter to confirm city selection 'Delhi' on #react-select-4-input
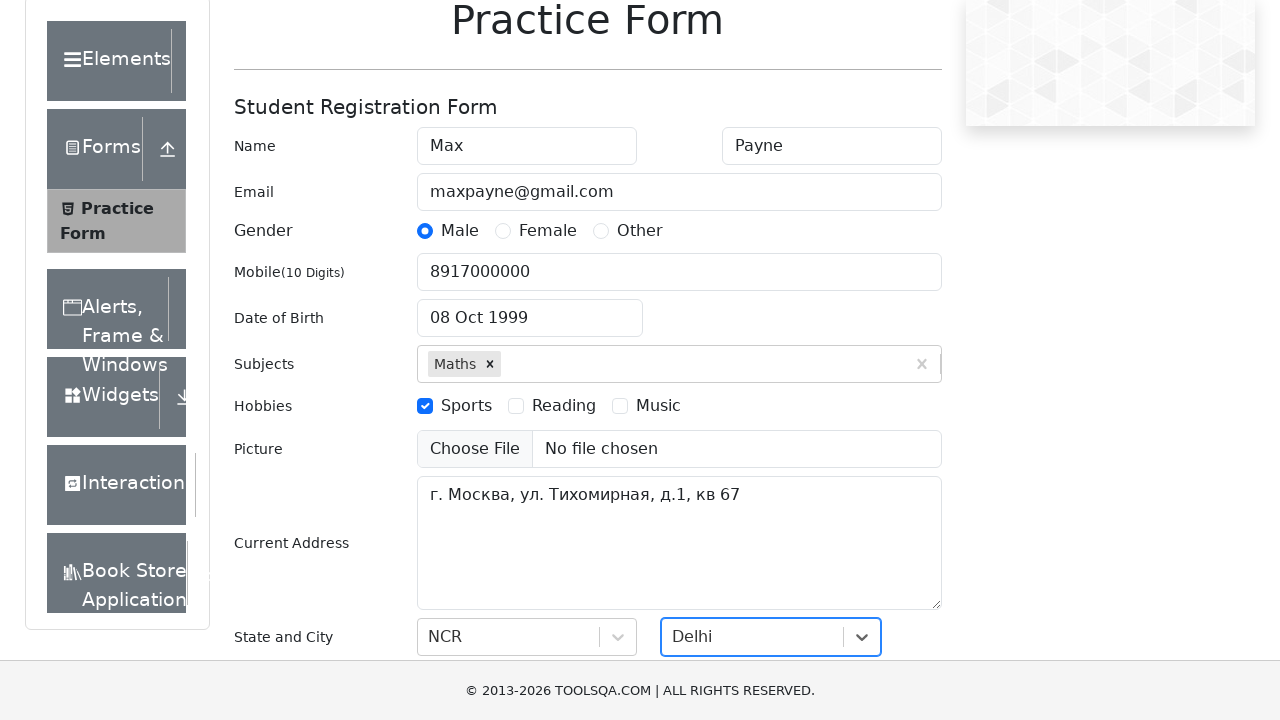

Clicked submit button to submit the registration form at (885, 499) on #submit
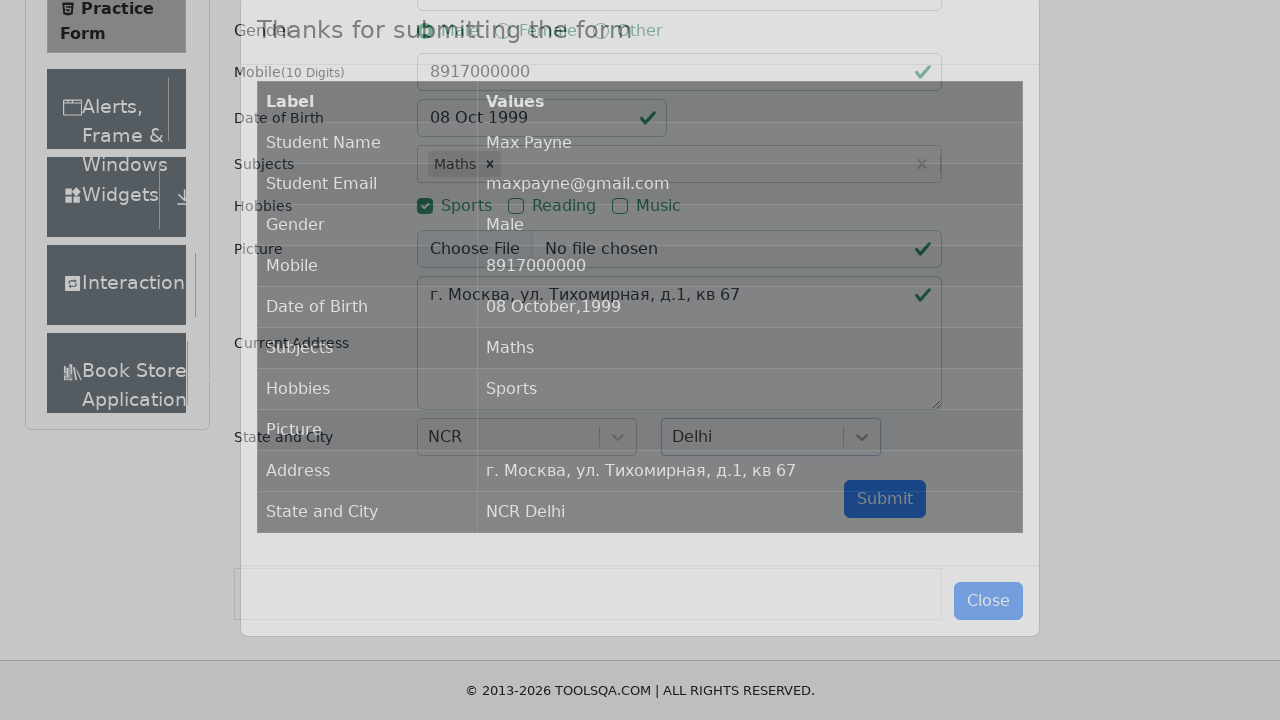

Waited for confirmation table to load
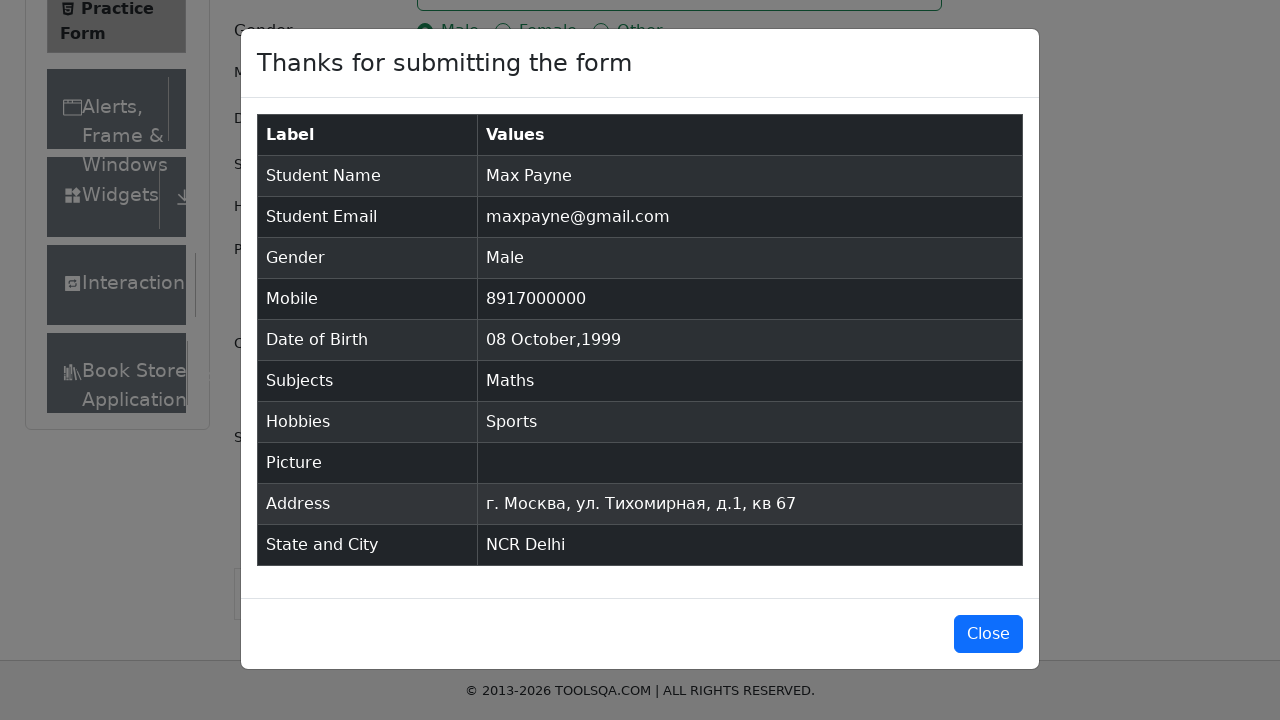

Confirmed confirmation table is visible with submitted data
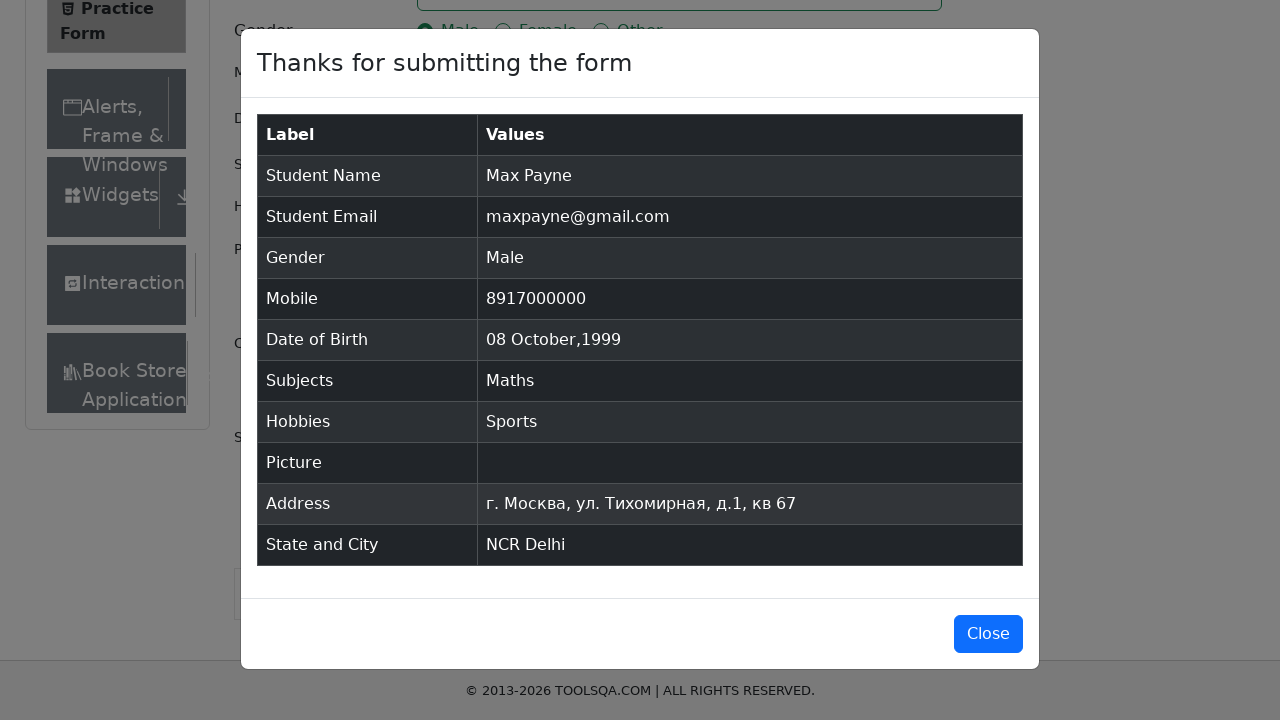

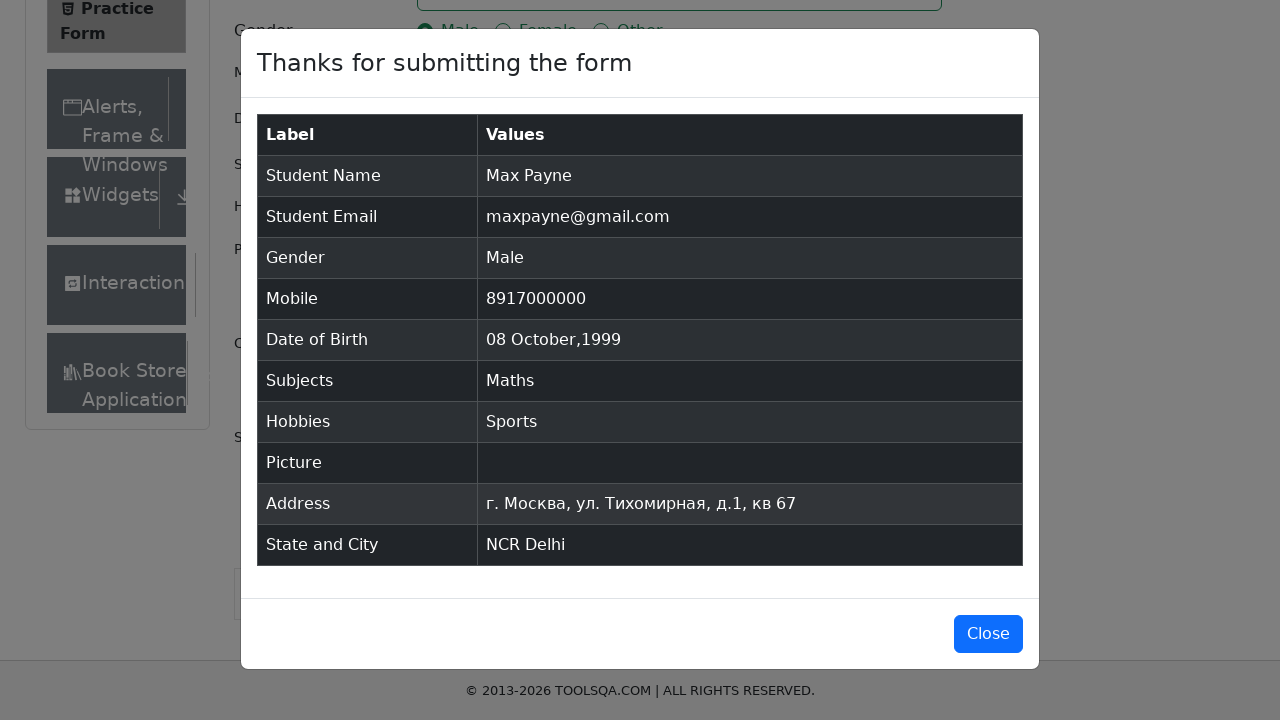